Tests that images load correctly on a loading images demo page by waiting for all images in the container to be present and verifying at least 3 images exist.

Starting URL: https://bonigarcia.dev/selenium-webdriver-java/loading-images.html

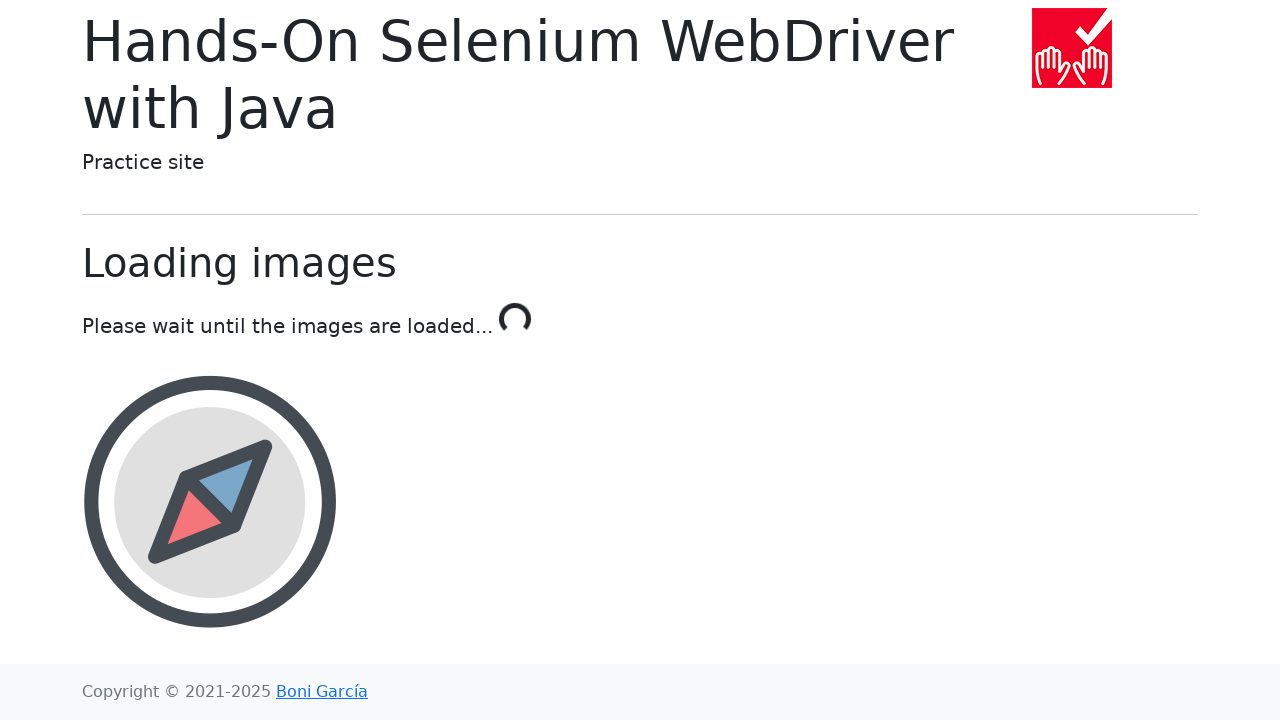

Waited for images to appear in the container
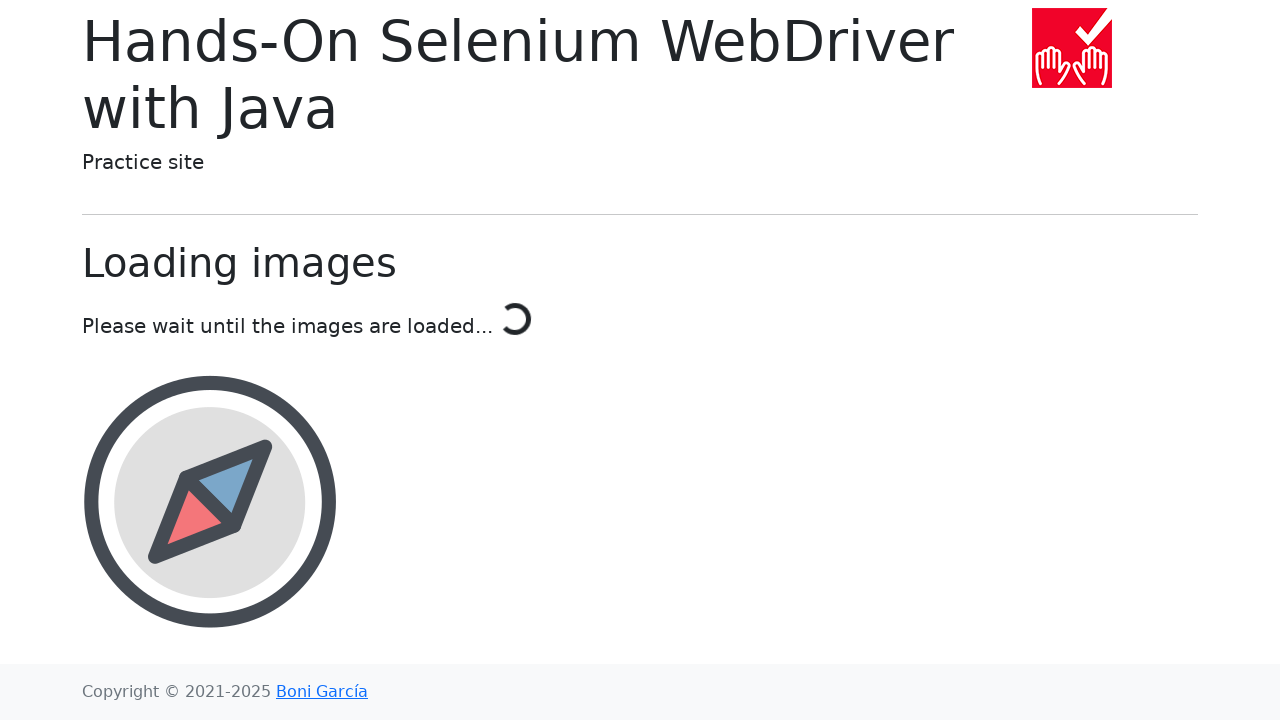

Verified that at least 3 images are present in the container
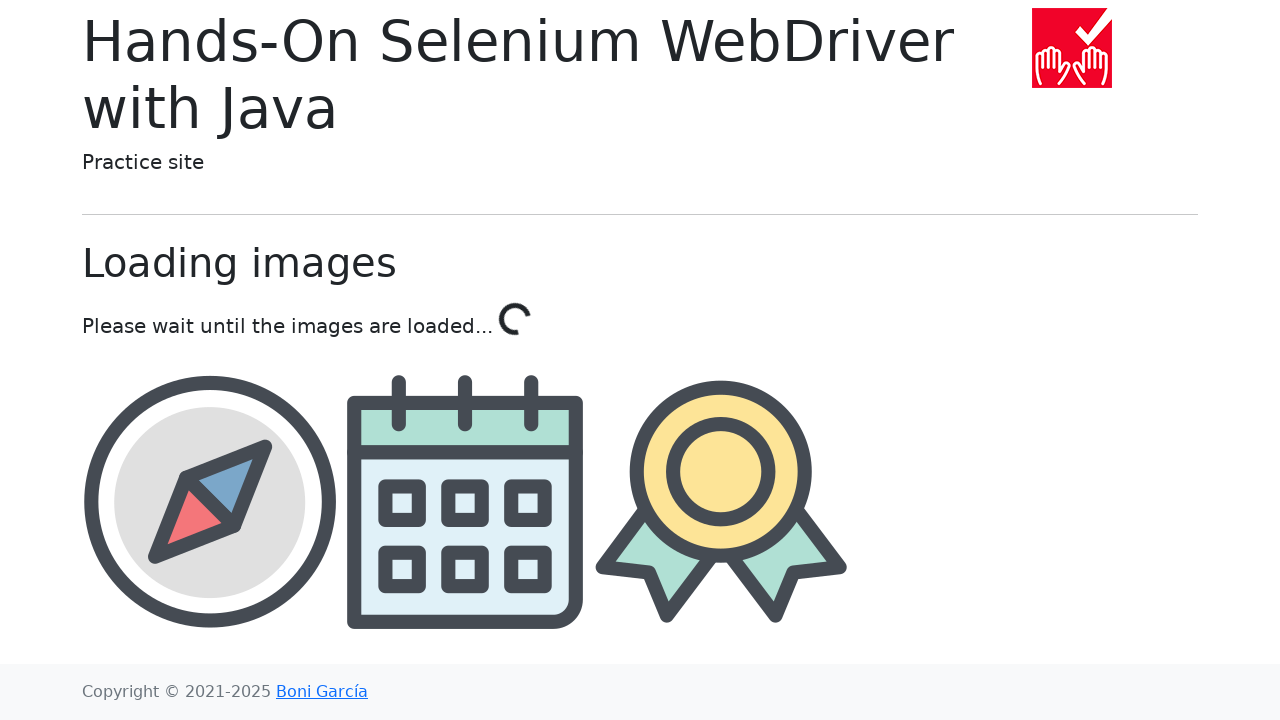

Waited for the third image to be attached to the DOM
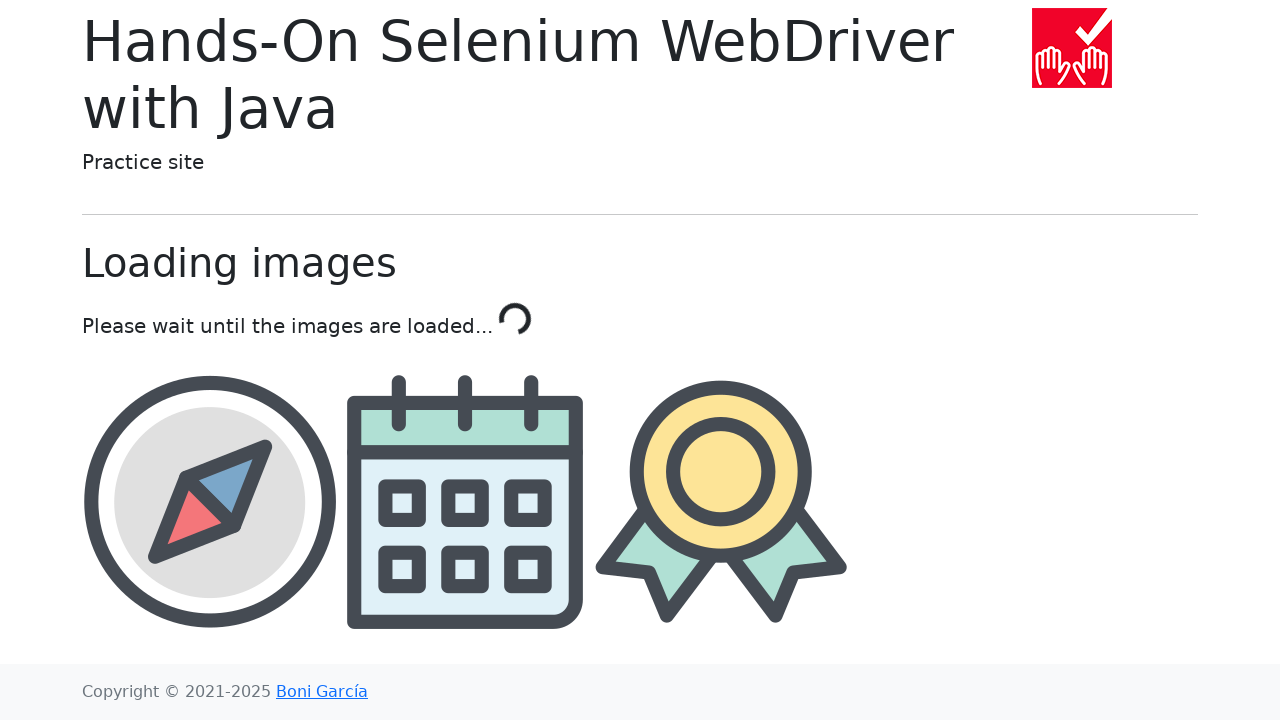

Retrieved src attribute from the third image
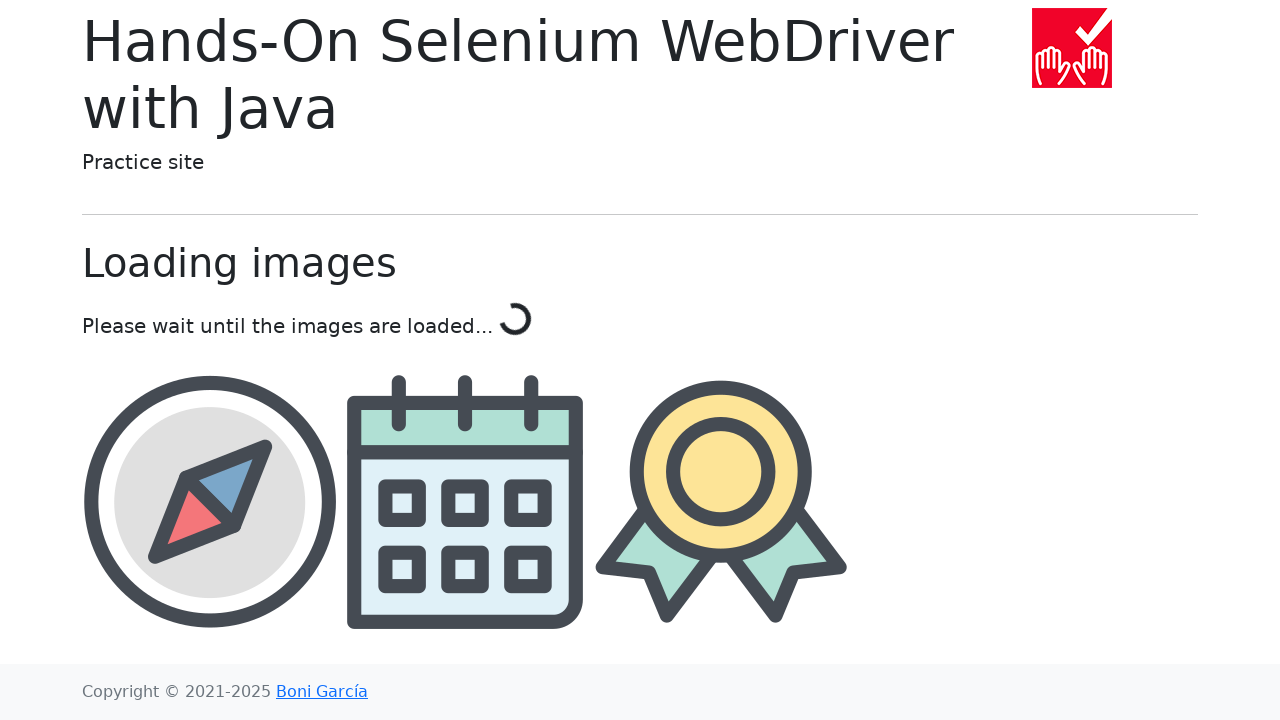

Asserted that the third image has a valid src attribute
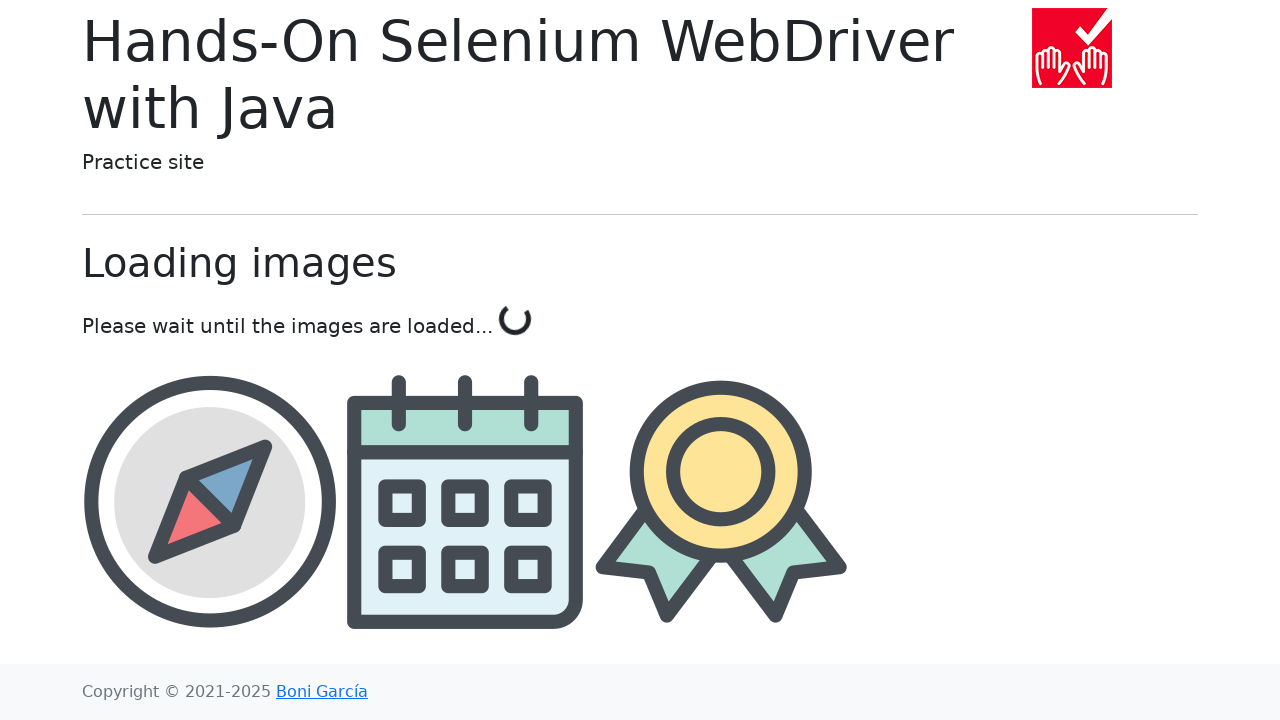

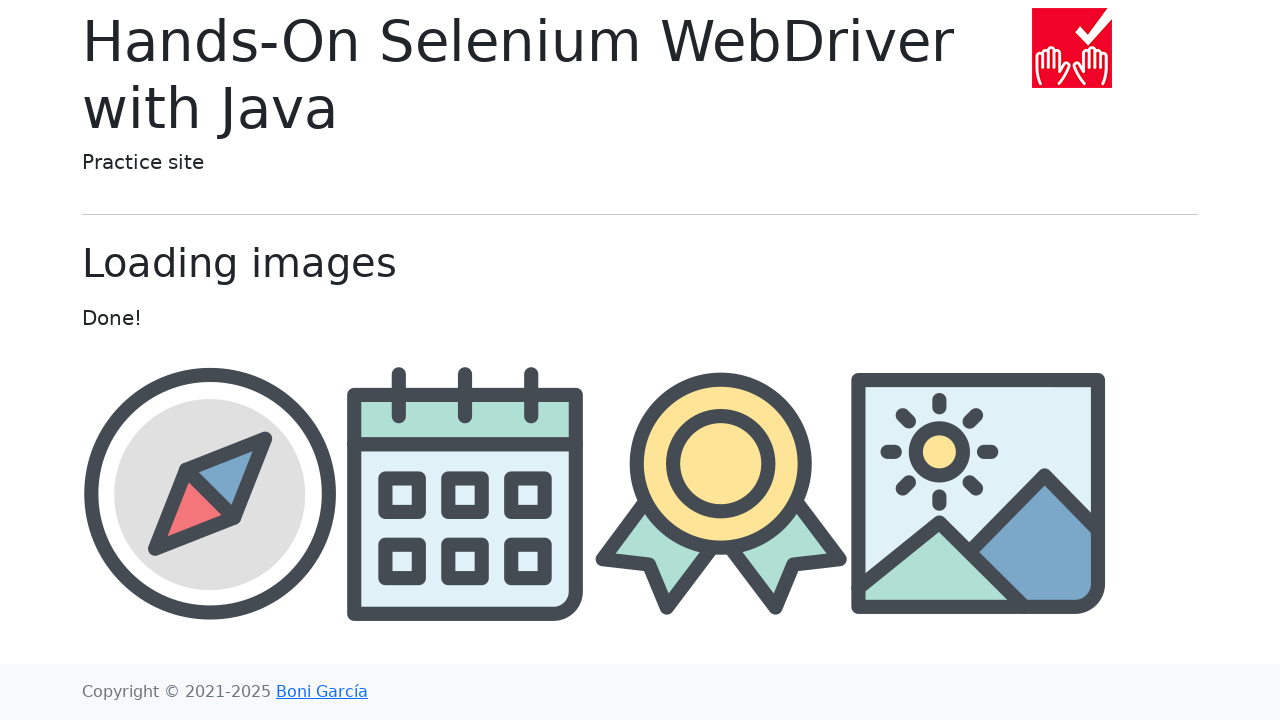